Navigates to Rahul Shetty Academy website and verifies the page loads by checking the title and URL are accessible.

Starting URL: https://rahulshettyacademy.com

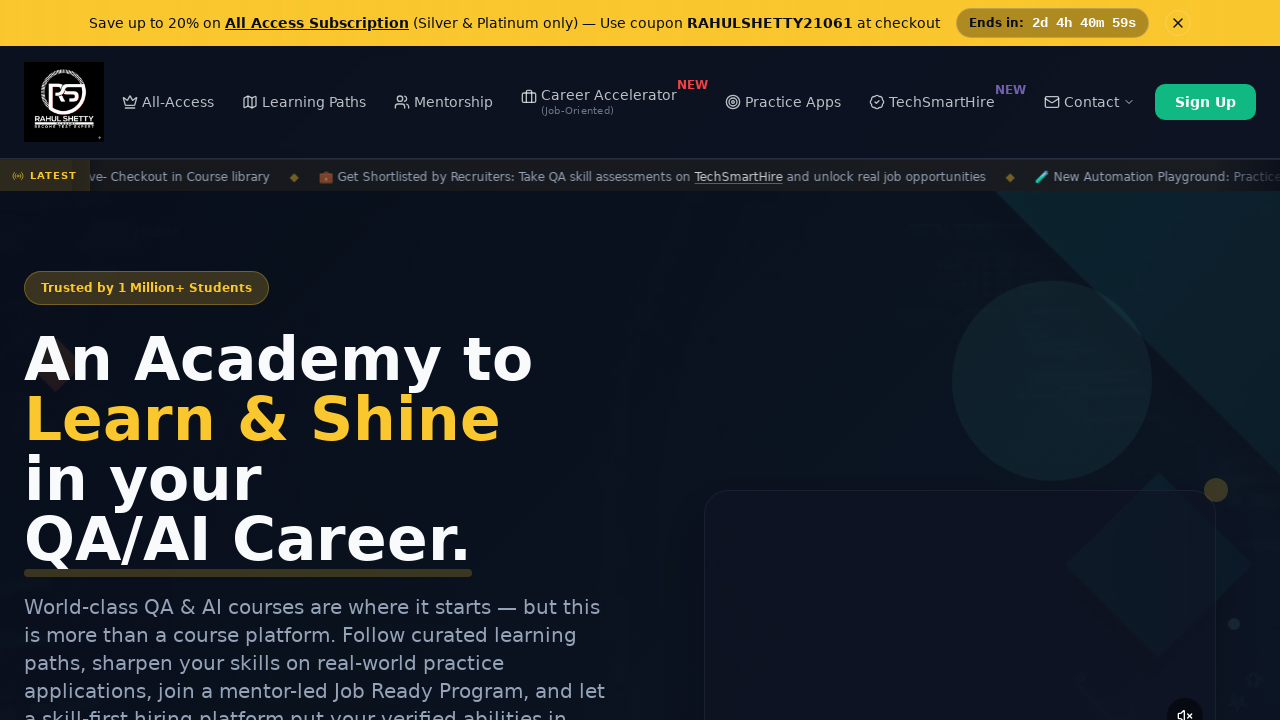

Waited for page to fully load (domcontentloaded state)
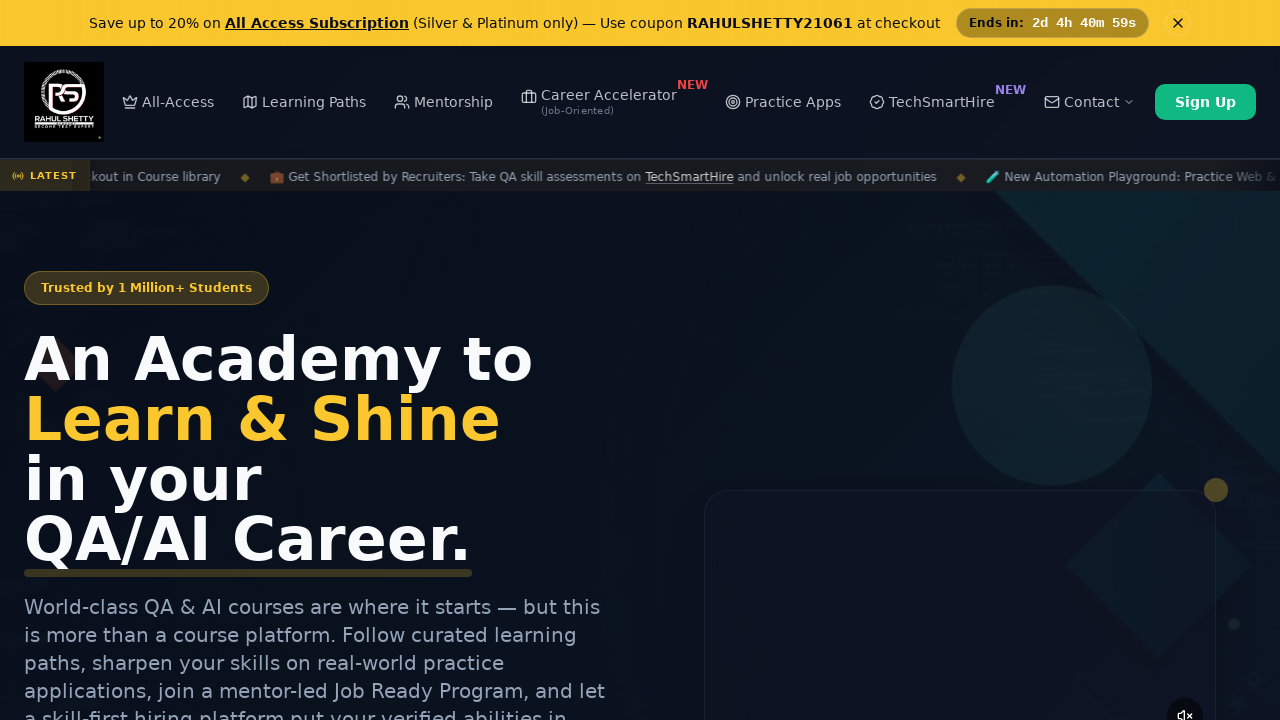

Retrieved page title: Rahul Shetty Academy | QA Automation, Playwright, AI Testing & Online Training
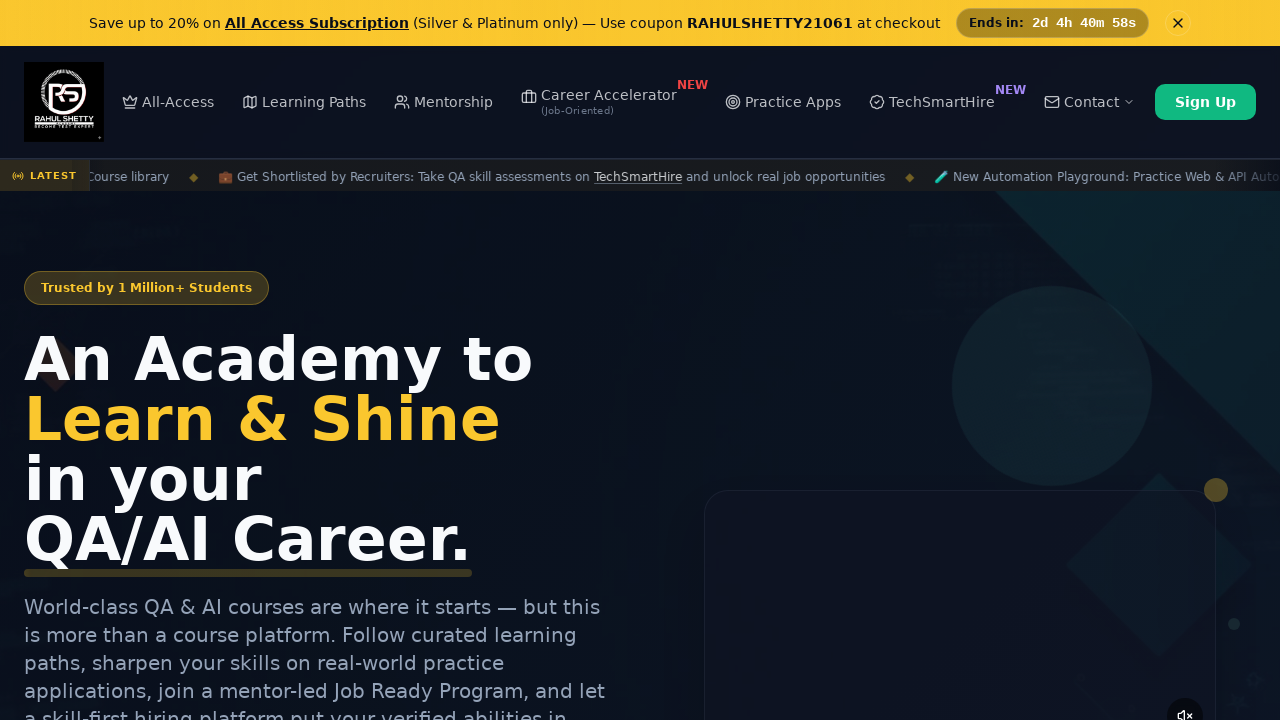

Retrieved current URL: https://rahulshettyacademy.com/
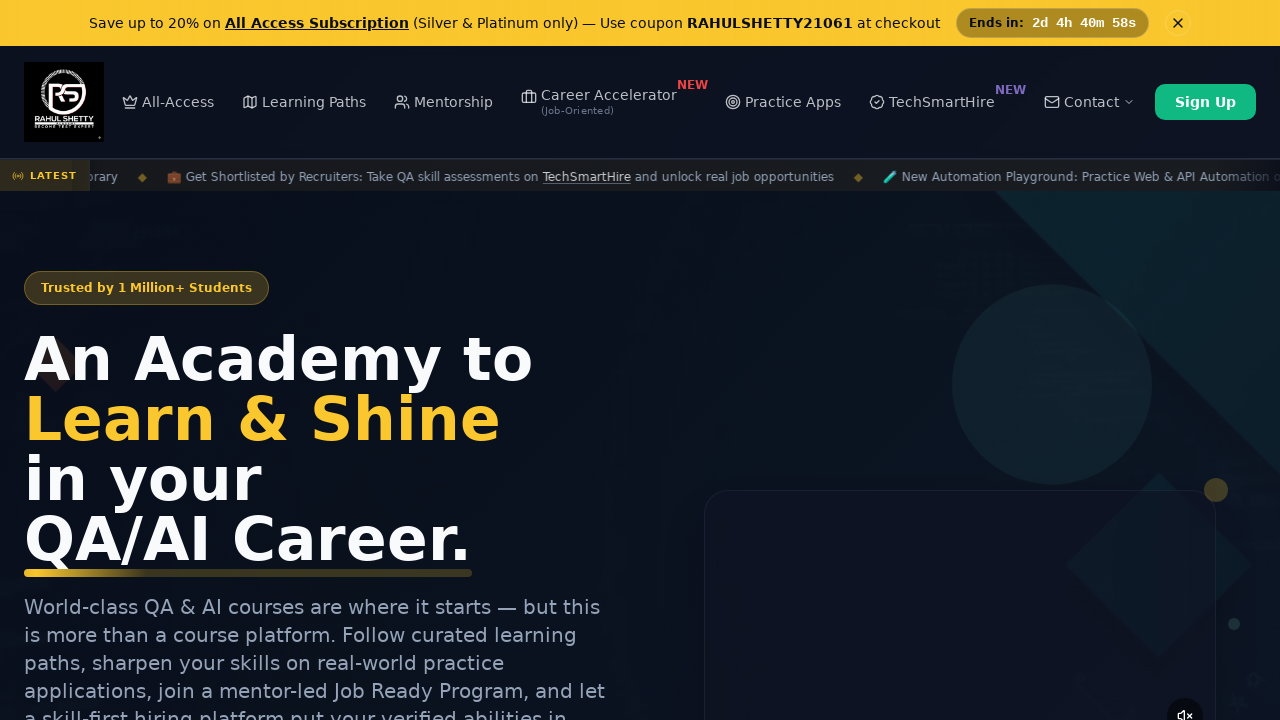

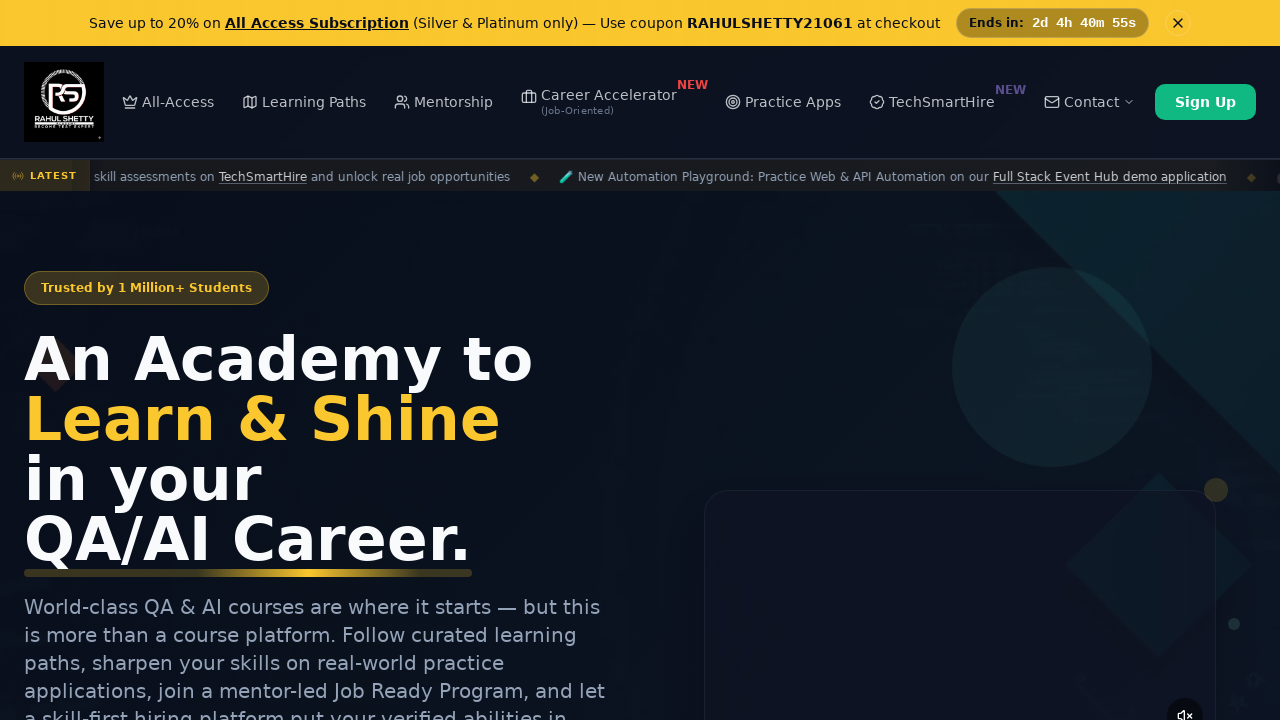